Tests the sign up flow with an existing username to verify the "user already exists" error dialog appears

Starting URL: https://www.demoblaze.com/

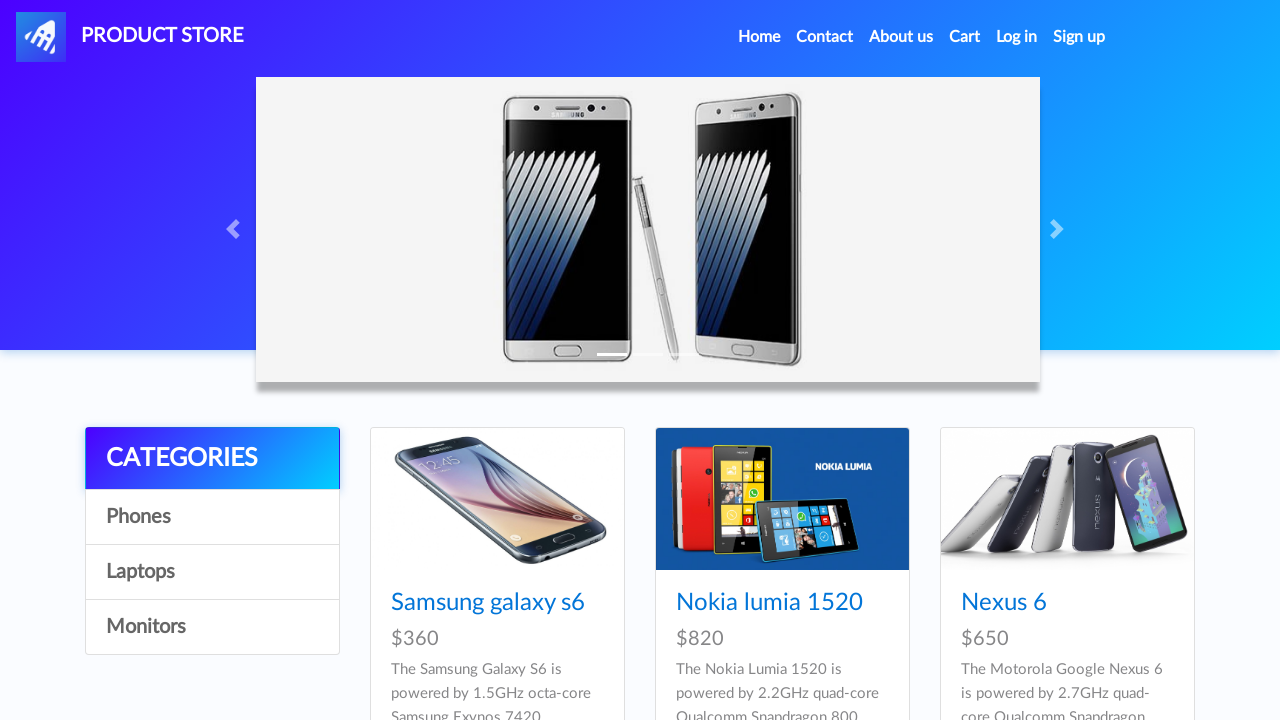

Set up dialog handler for alert dialogs
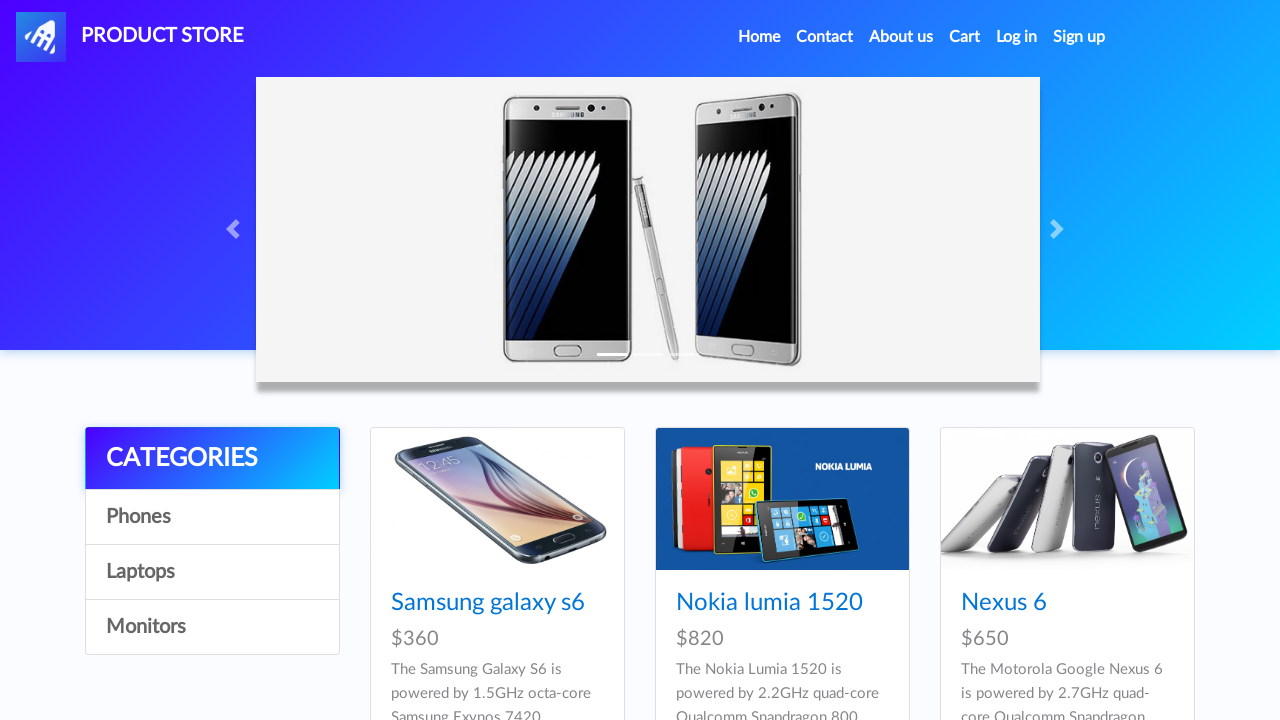

Clicked 'Sign up' link to navigate to sign up form at (1079, 37) on internal:role=link[name="Sign up"i]
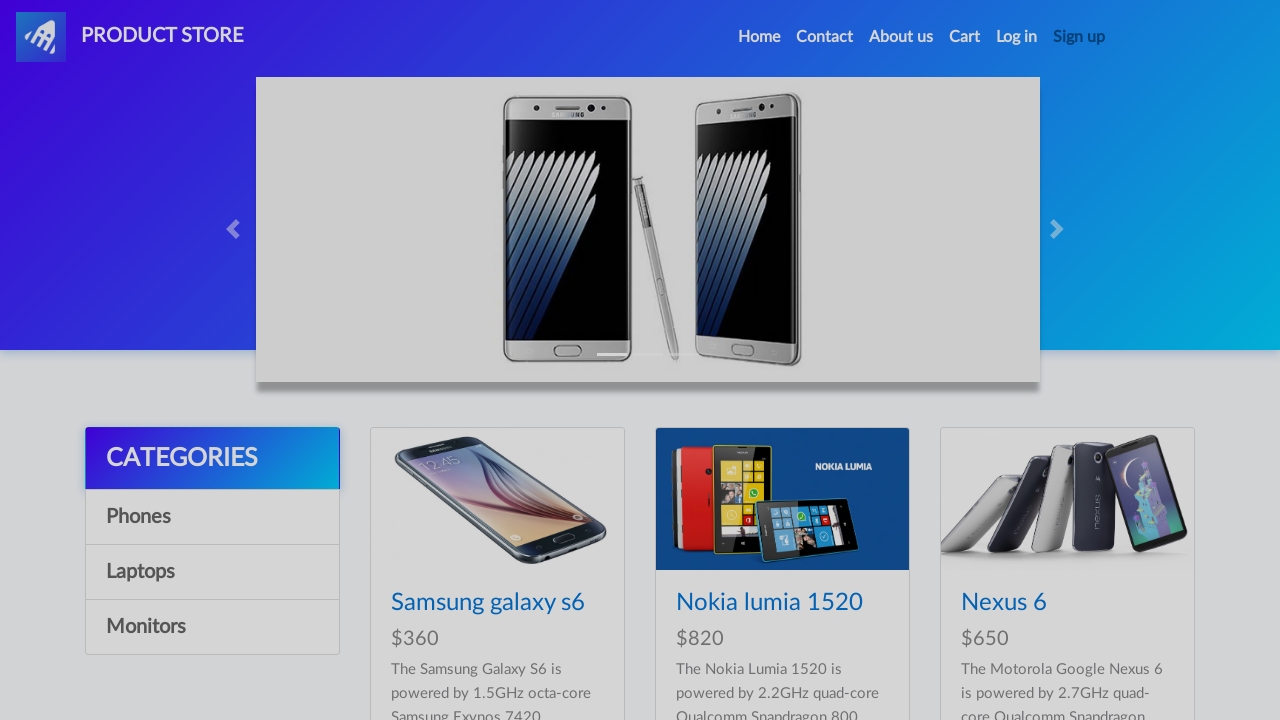

Filled username field with 'testuser' on internal:label="Username:"i
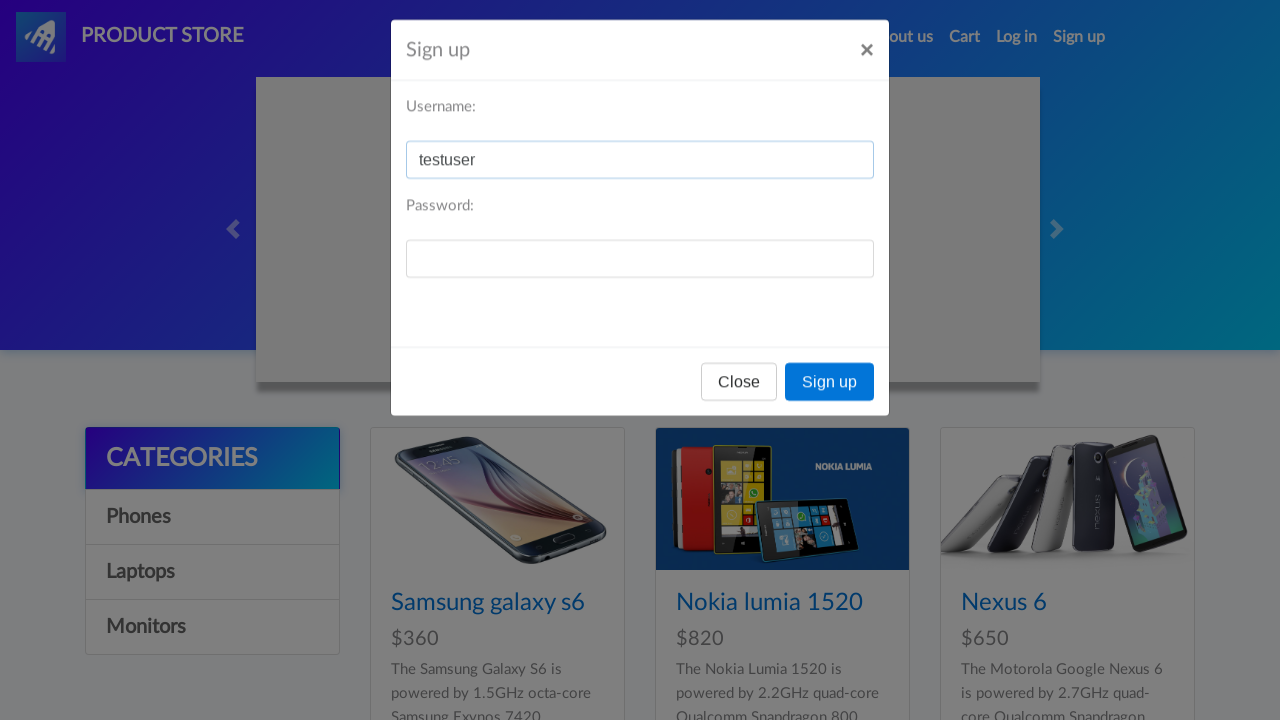

Filled password field with 'pass' on internal:label="Password:"i
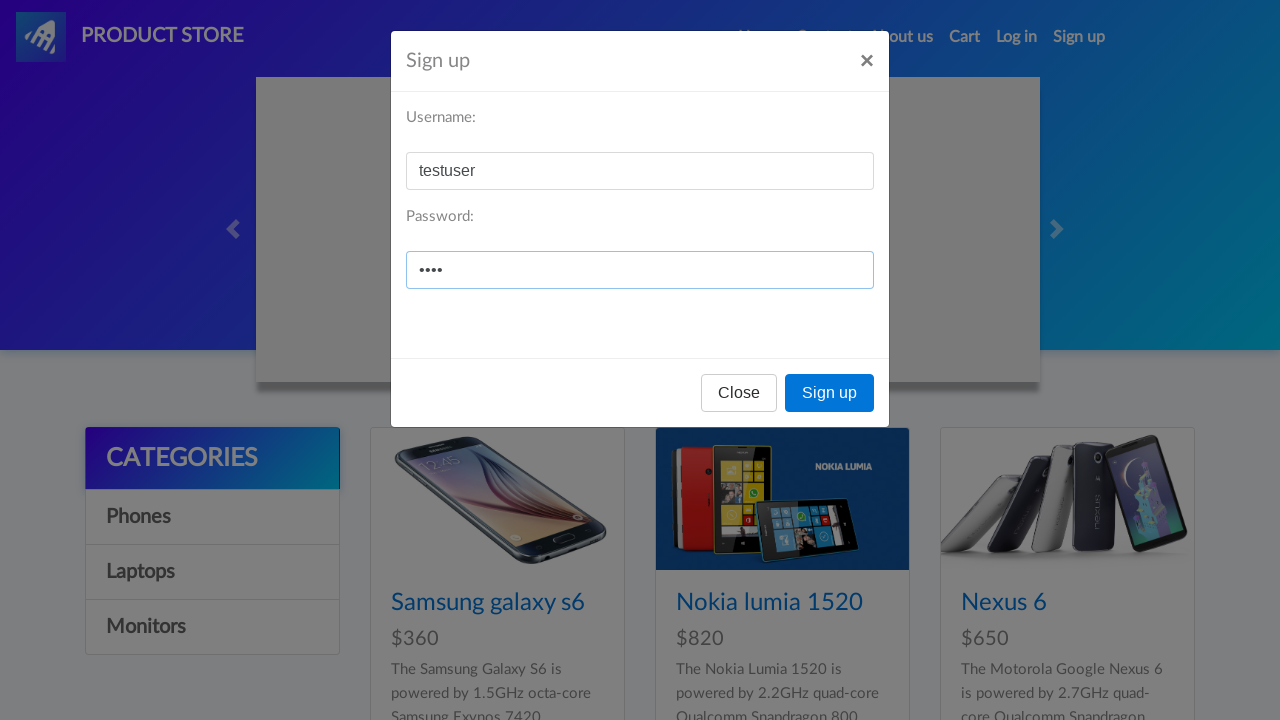

Clicked 'Sign up' button to submit form at (830, 393) on internal:role=button[name="Sign up"i]
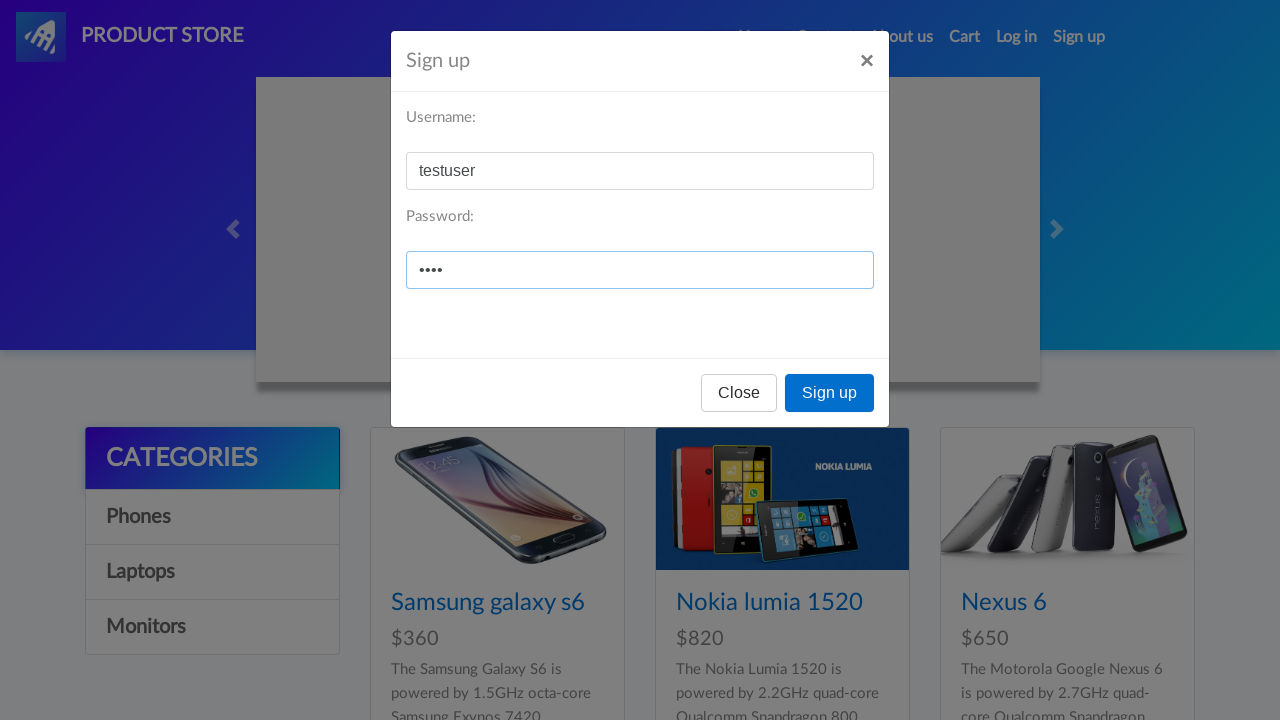

Waited 2 seconds for 'user already exists' error dialog to appear and be handled
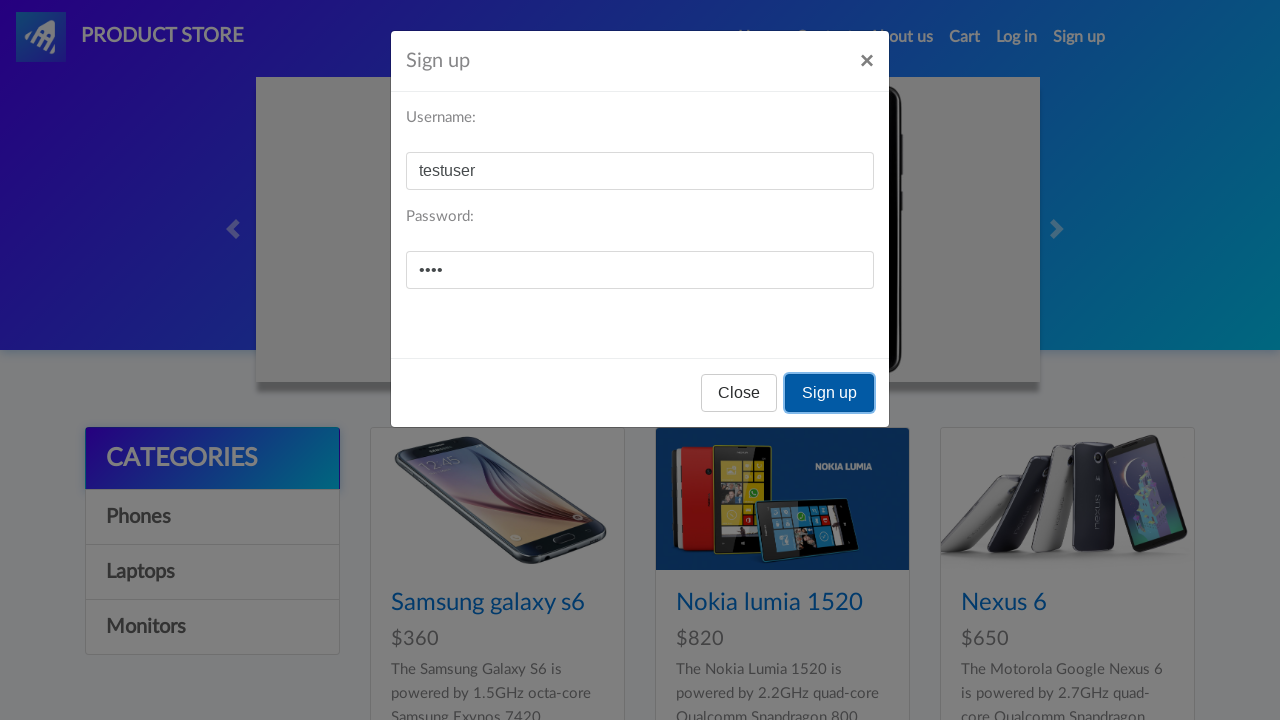

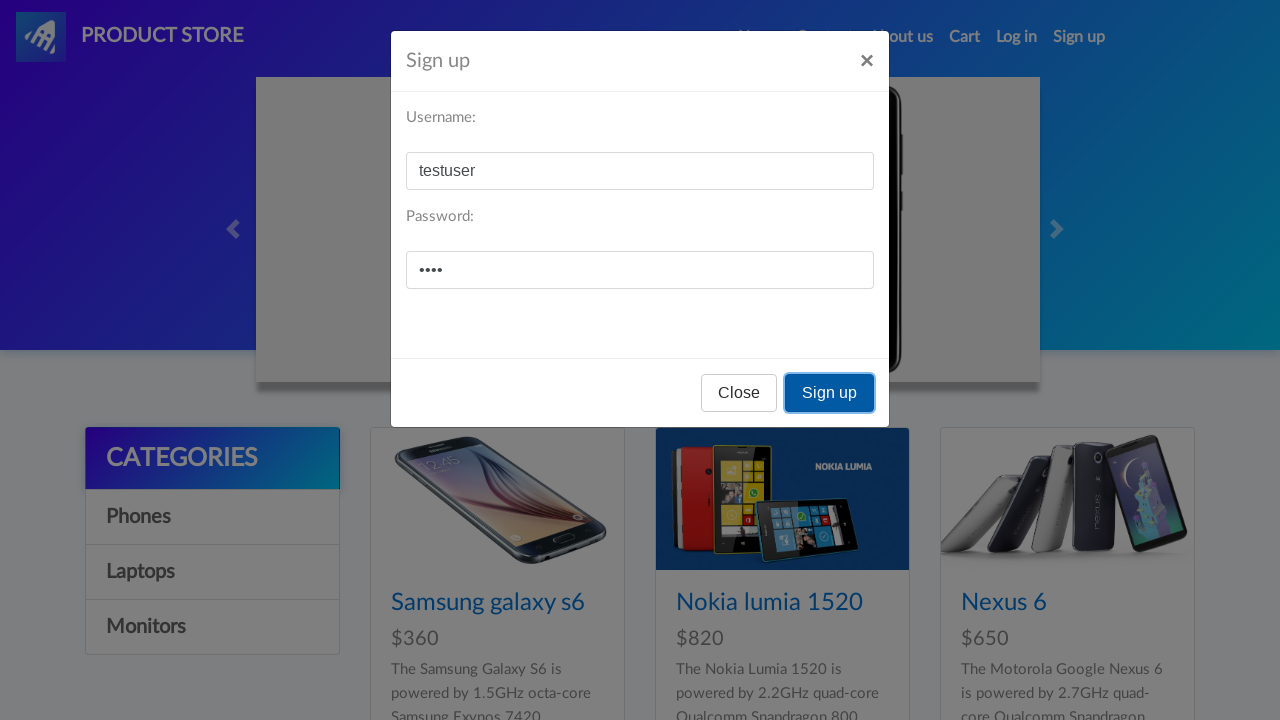